Tests add/remove functionality by clicking Add Element button twice, then deleting one element and verifying one remains

Starting URL: http://the-internet.herokuapp.com/add_remove_elements/

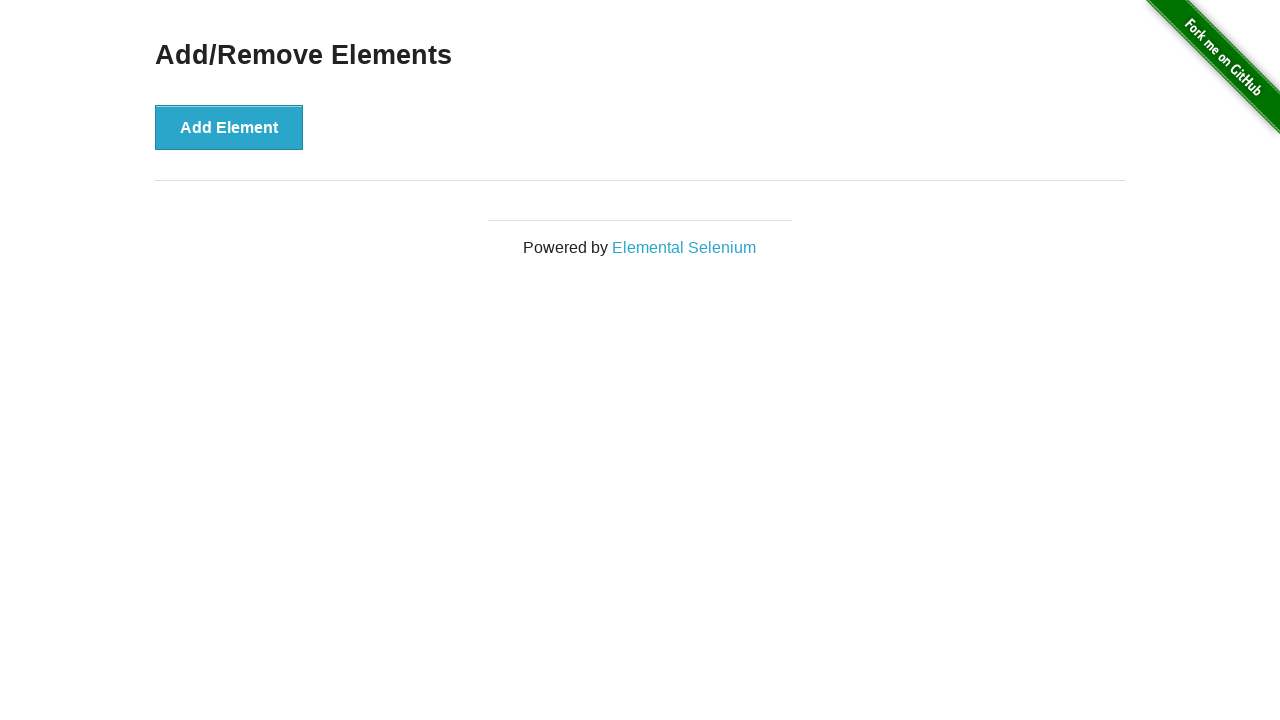

Navigated to Add/Remove Elements page
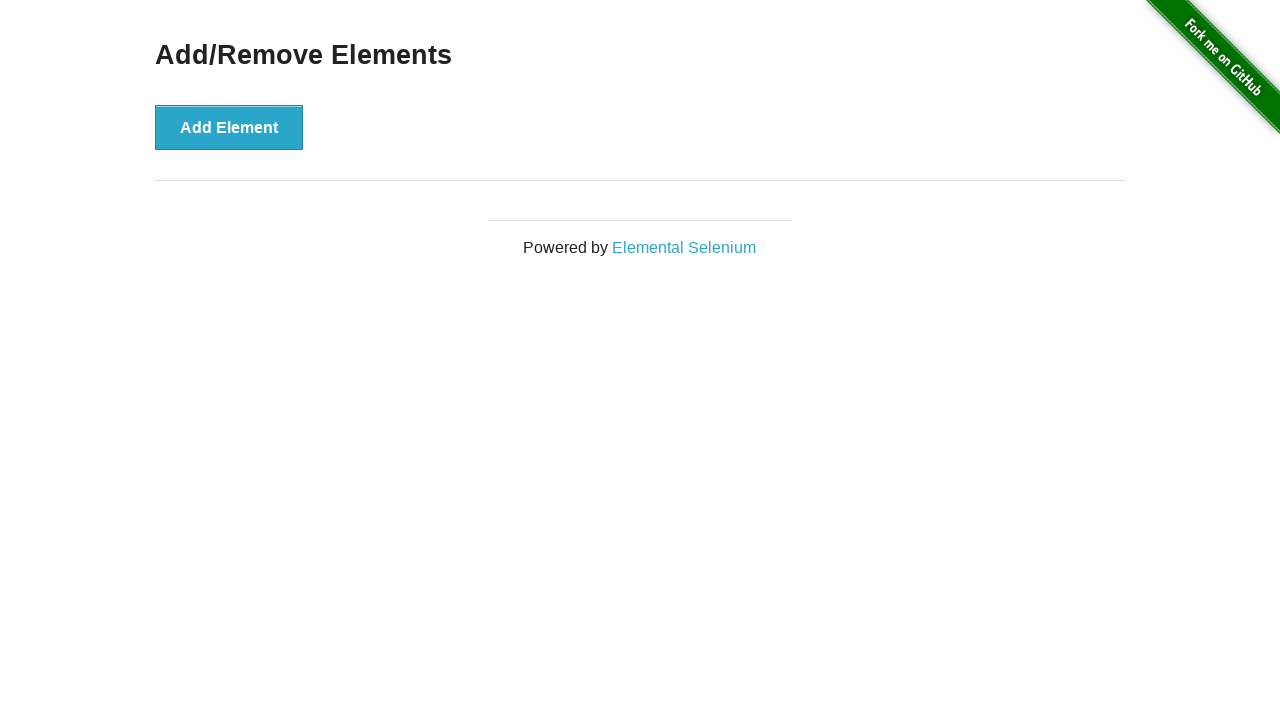

Clicked Add Element button (first time) at (229, 127) on xpath=//button[text()='Add Element']
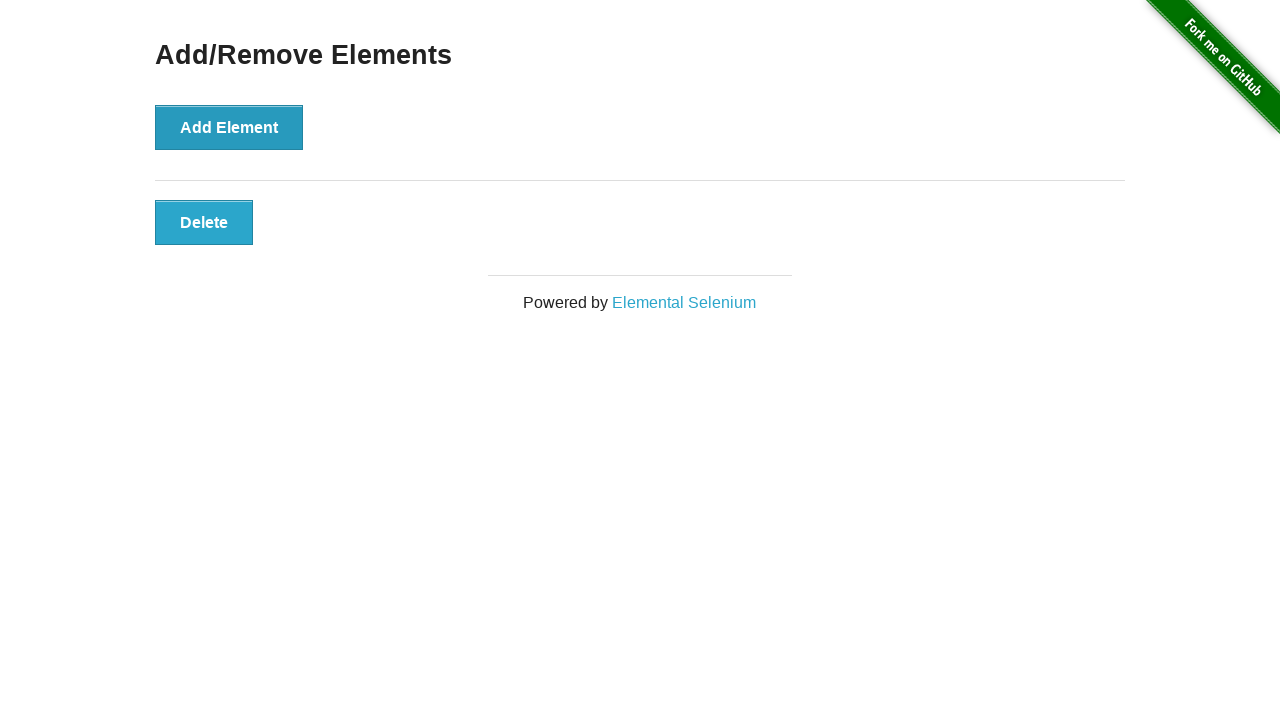

Clicked Add Element button (second time) at (229, 127) on xpath=//button[text()='Add Element']
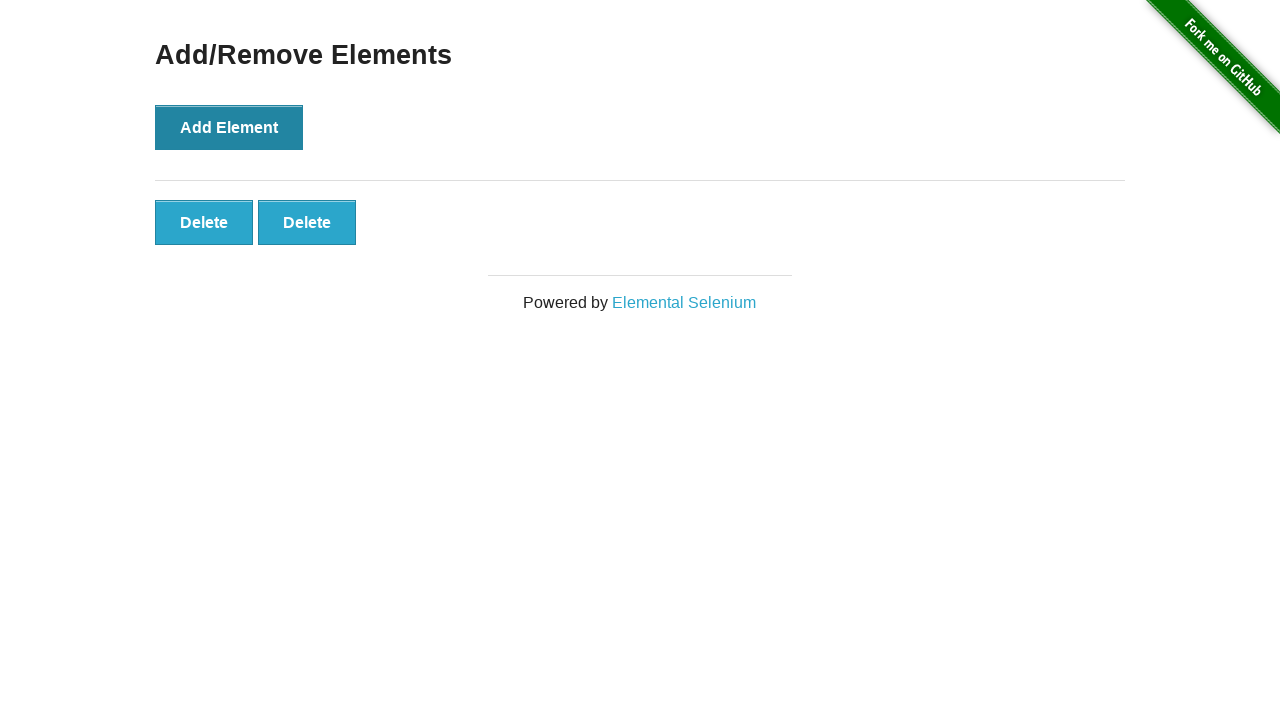

Clicked Delete button to remove one element at (204, 222) on xpath=//button[text()='Delete']
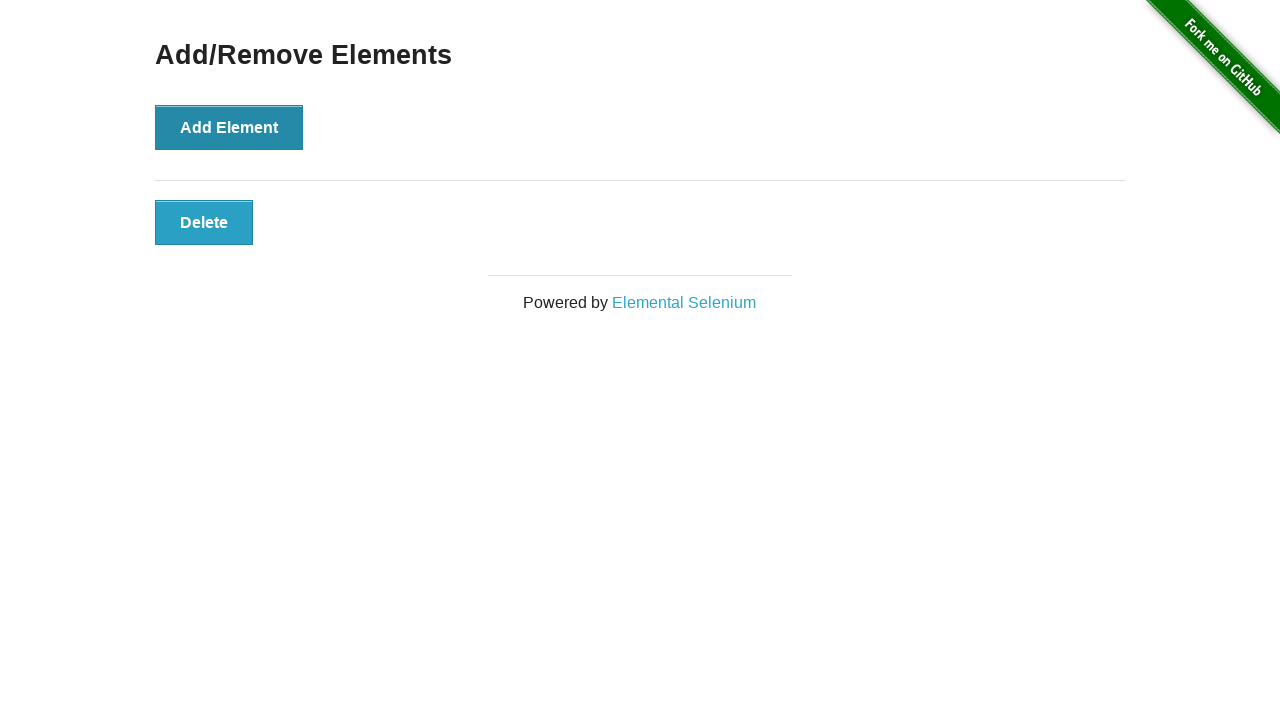

Counted remaining Delete buttons
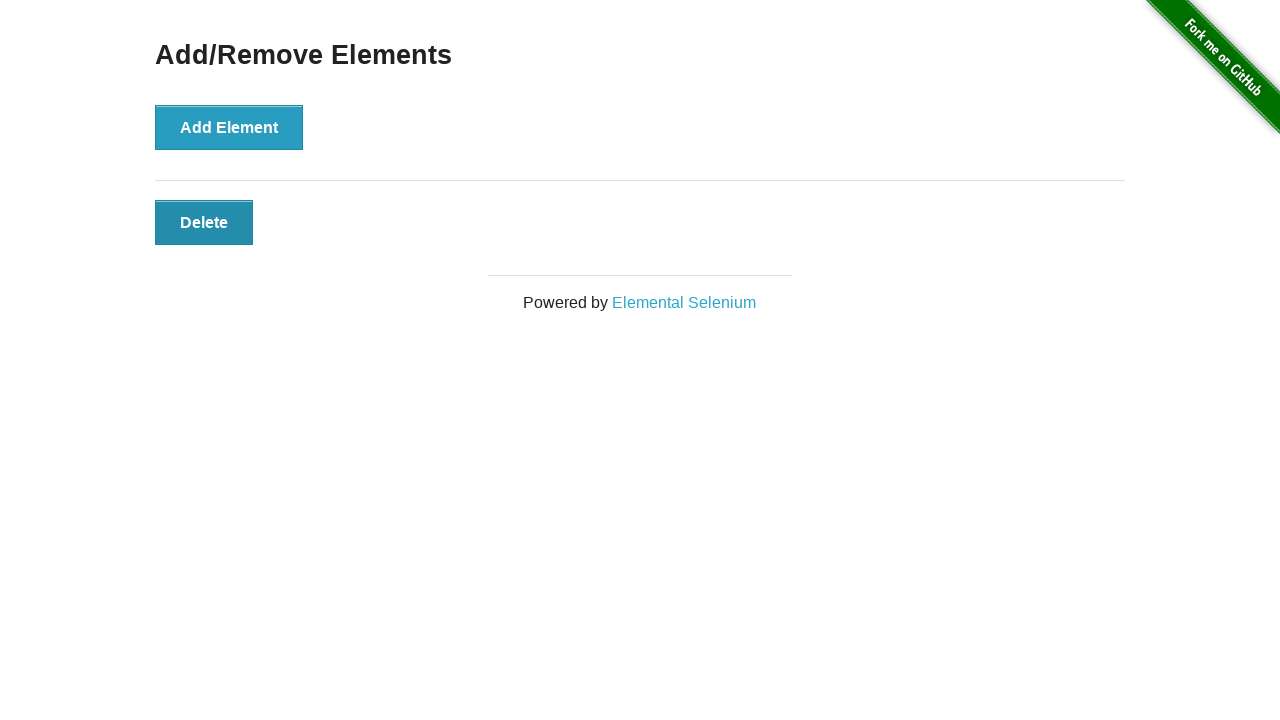

Verified that exactly 1 Delete button remains
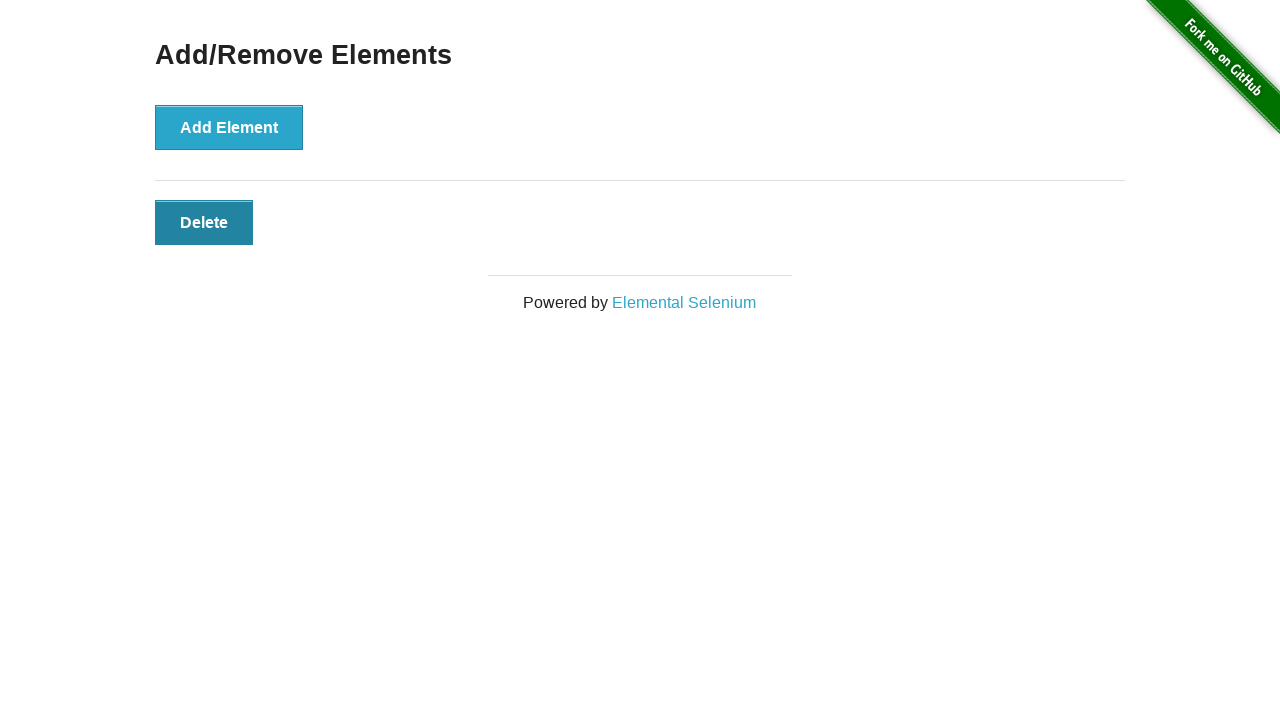

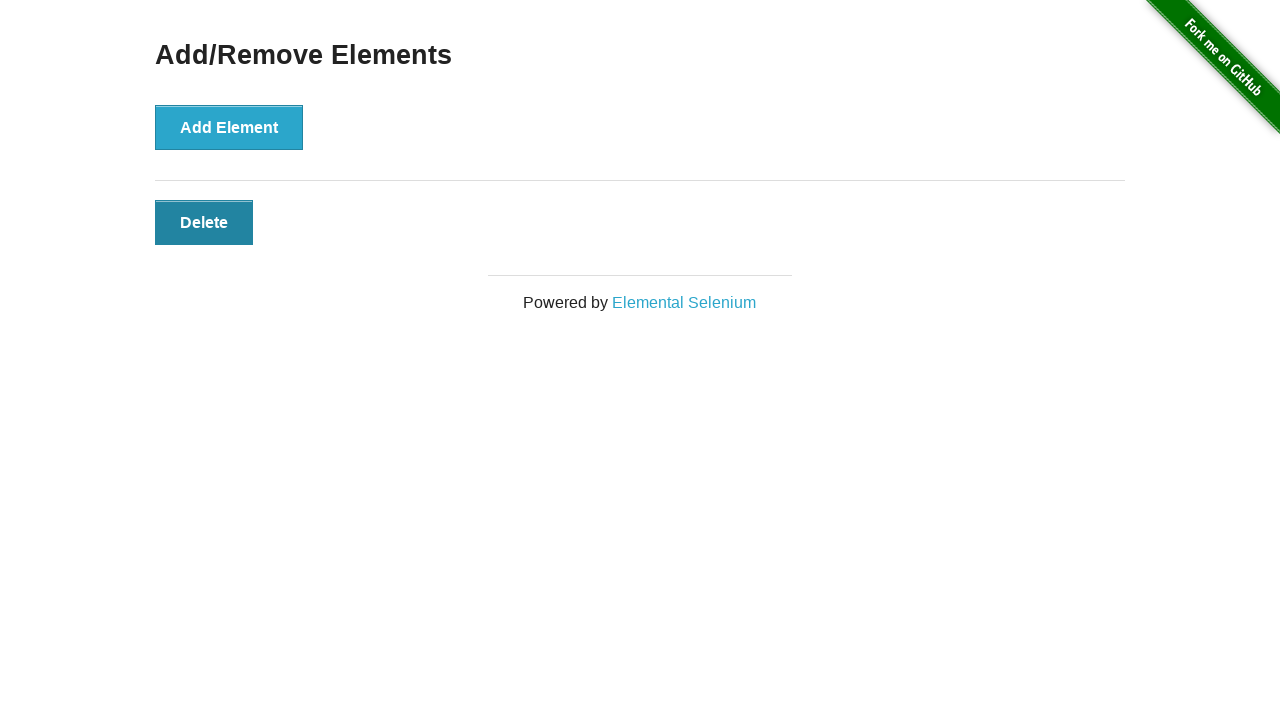